Tests window handling by navigating to a page, verifying text and title, clicking a link that opens a new window, switching to the new window, and verifying the new window's title.

Starting URL: https://the-internet.herokuapp.com/windows

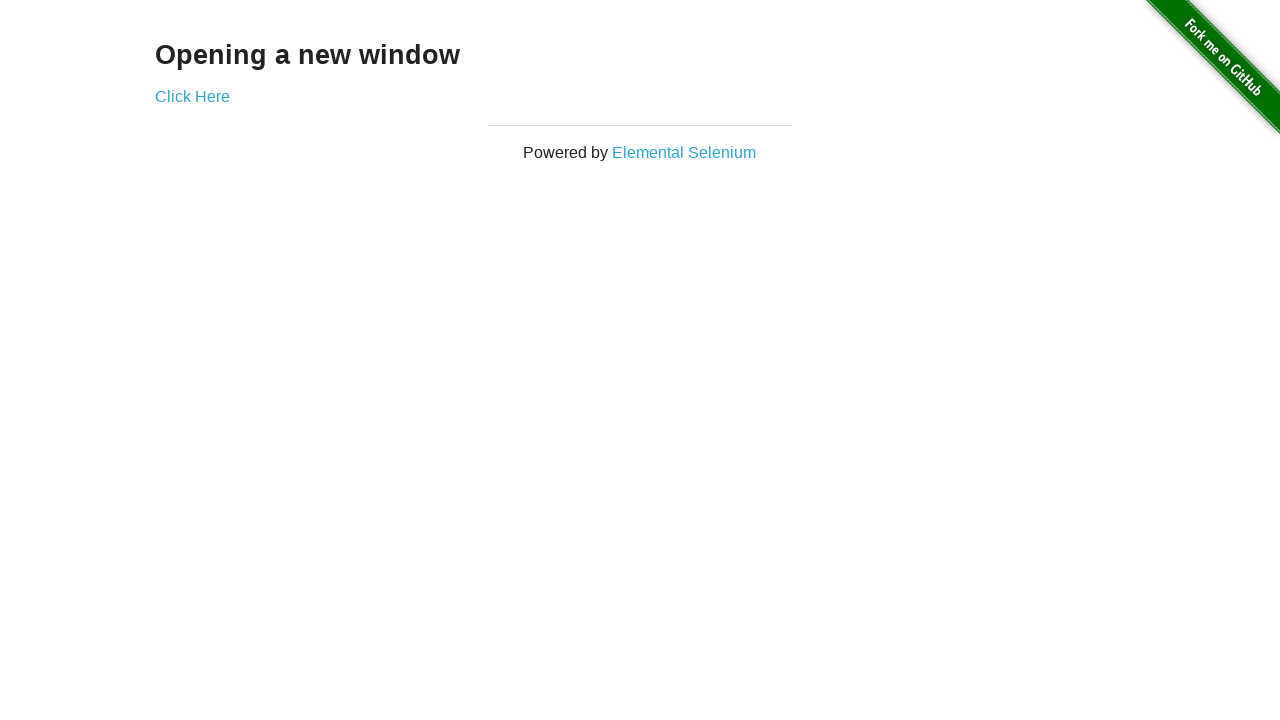

Retrieved page heading text
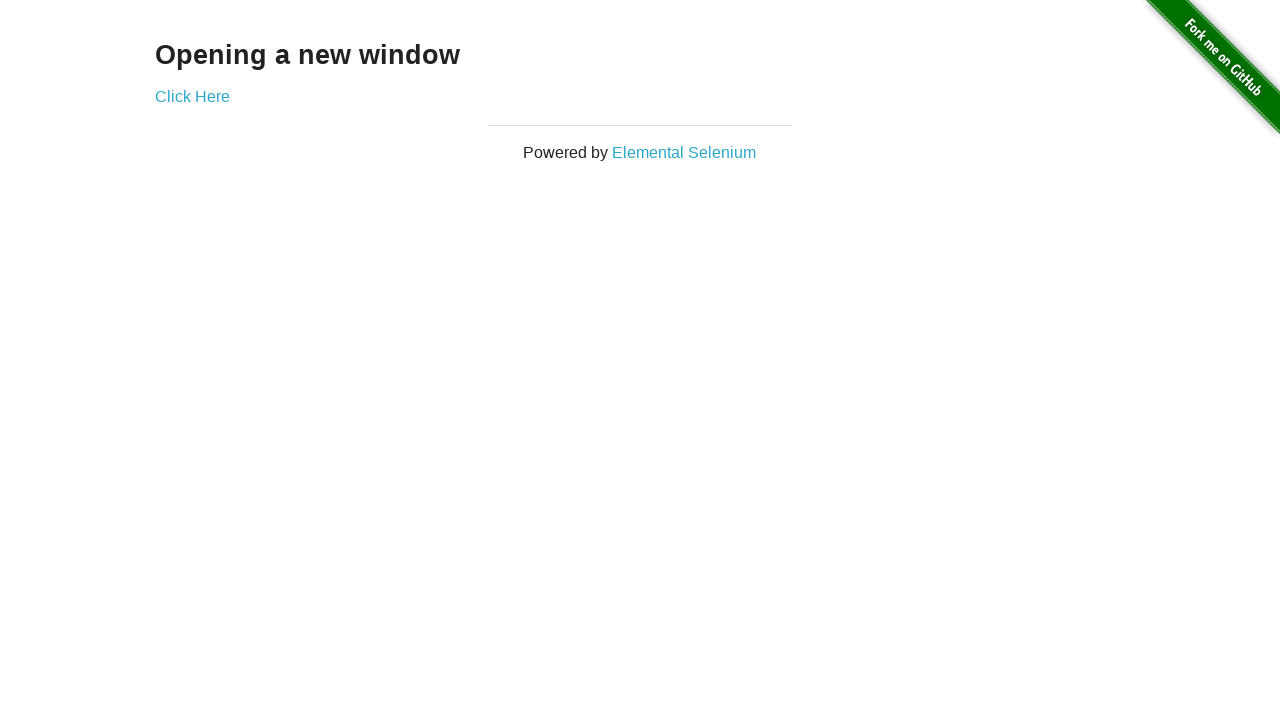

Verified page heading text is 'Opening a new window'
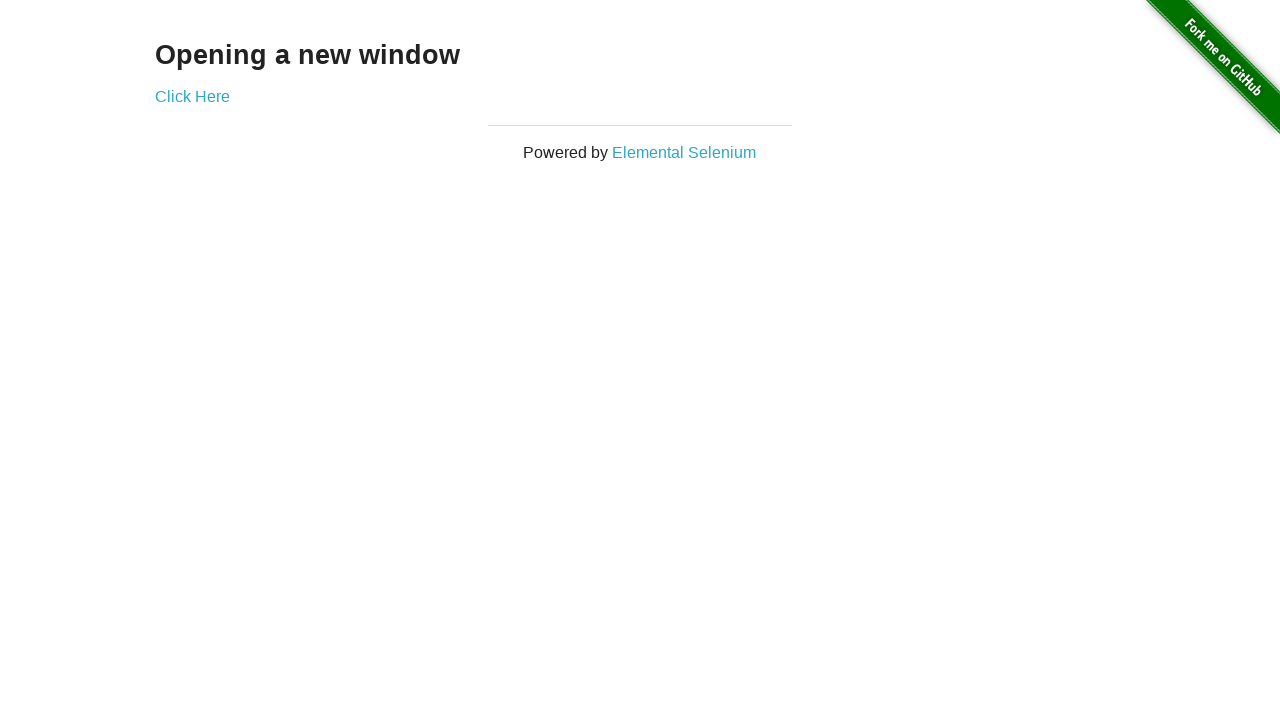

Verified page title is 'The Internet'
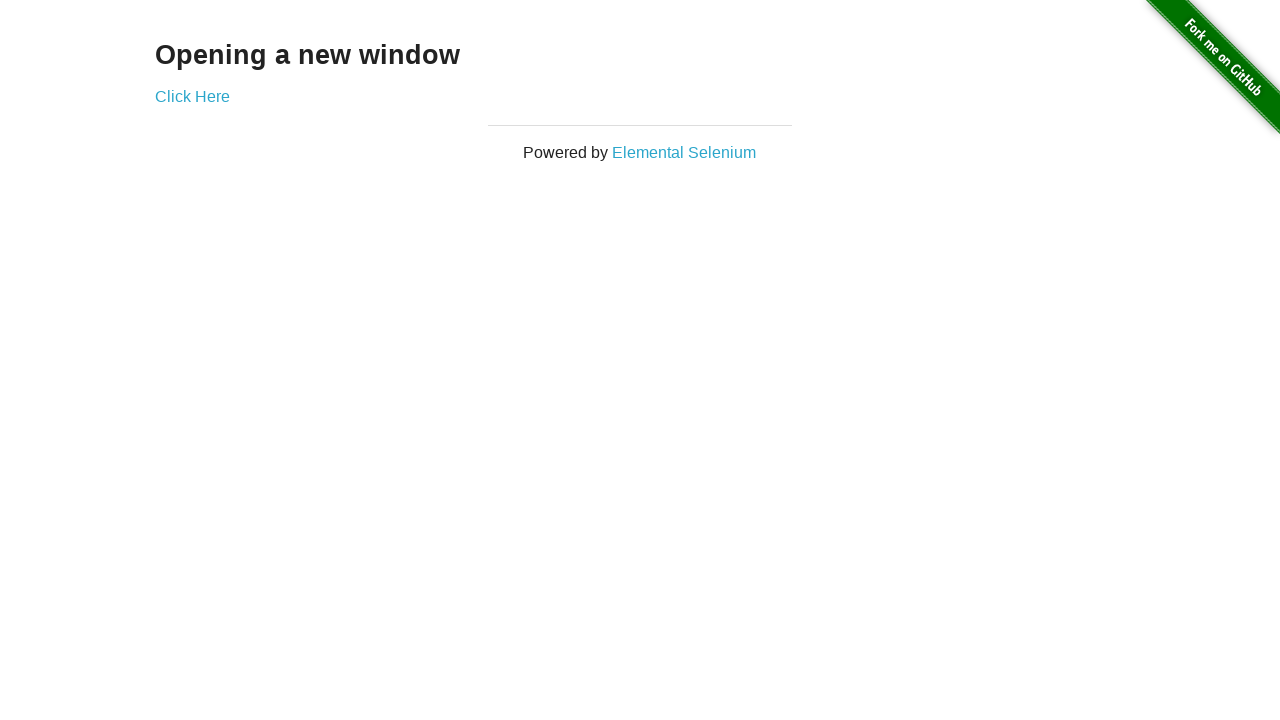

Clicked 'Click Here' link to open new window at (192, 96) on text=Click Here
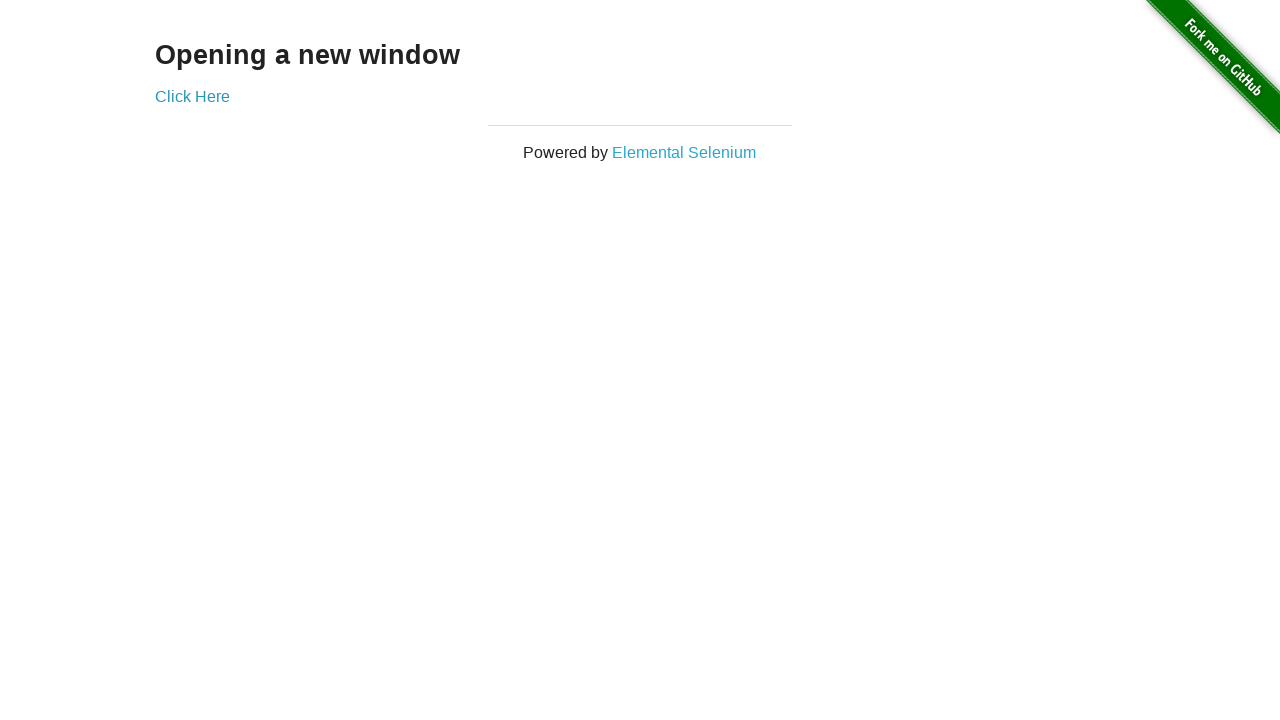

Captured new window/page reference
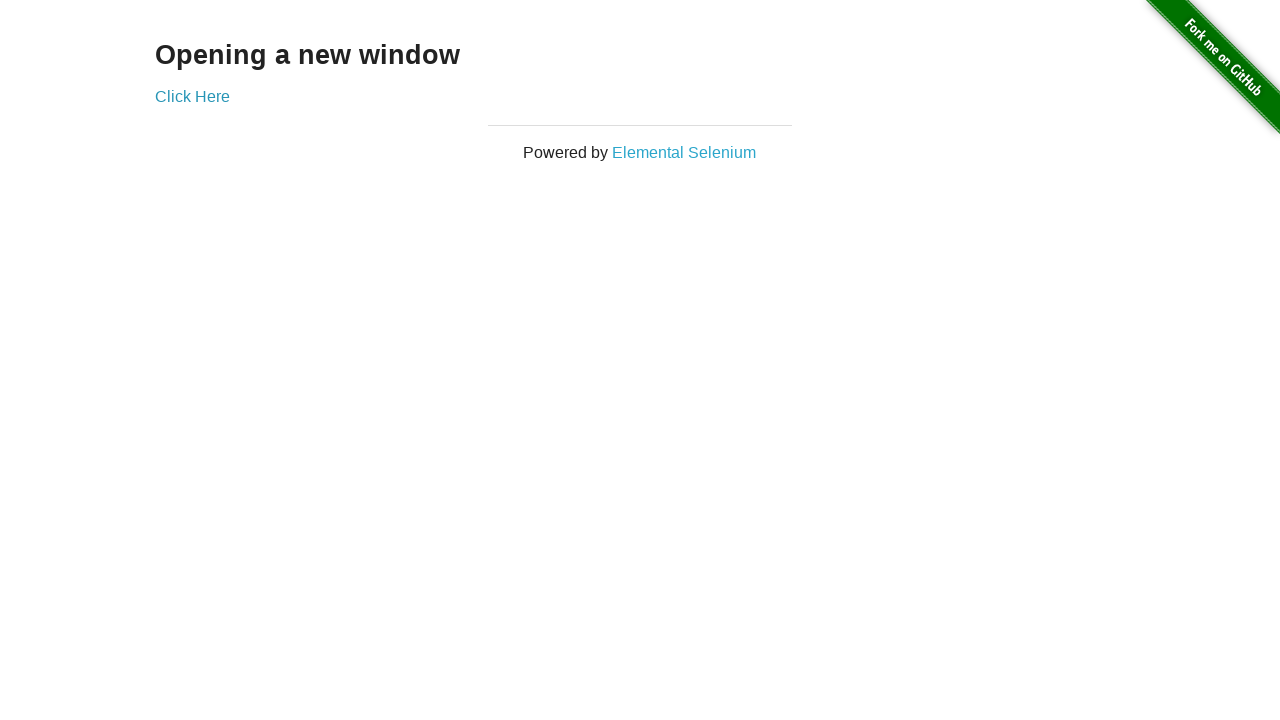

New window finished loading
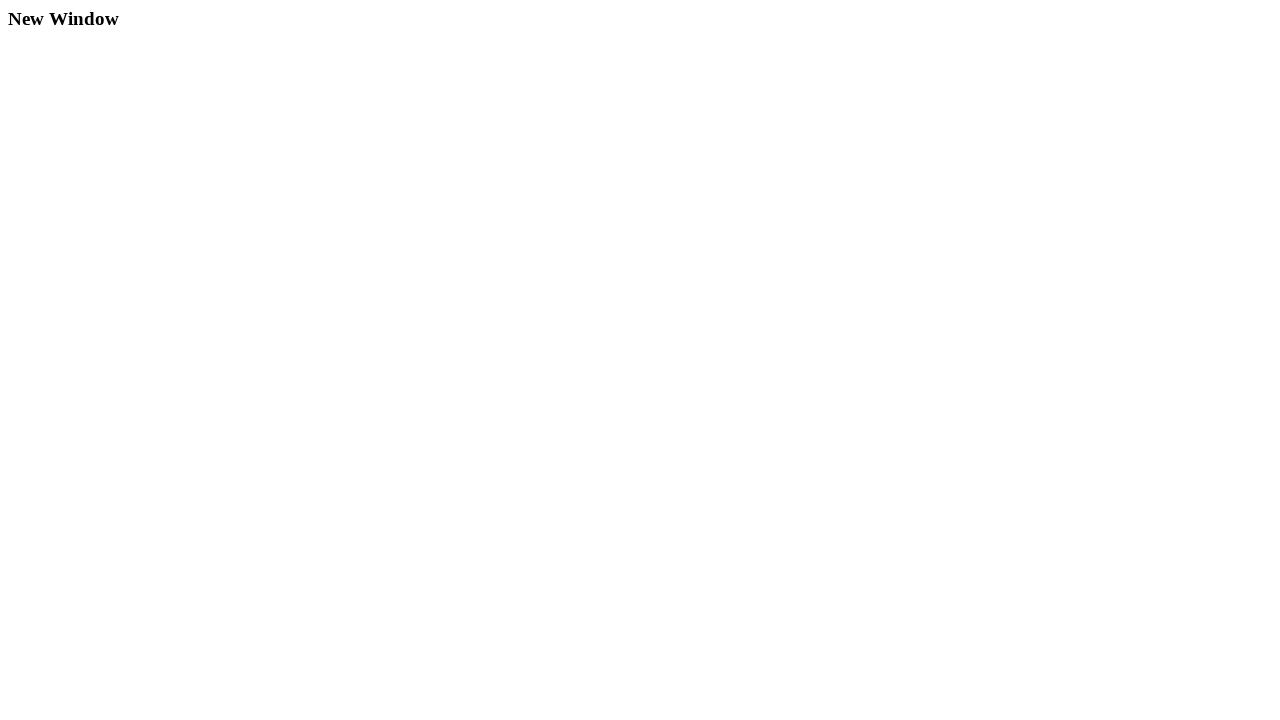

Verified new window title is 'New Window'
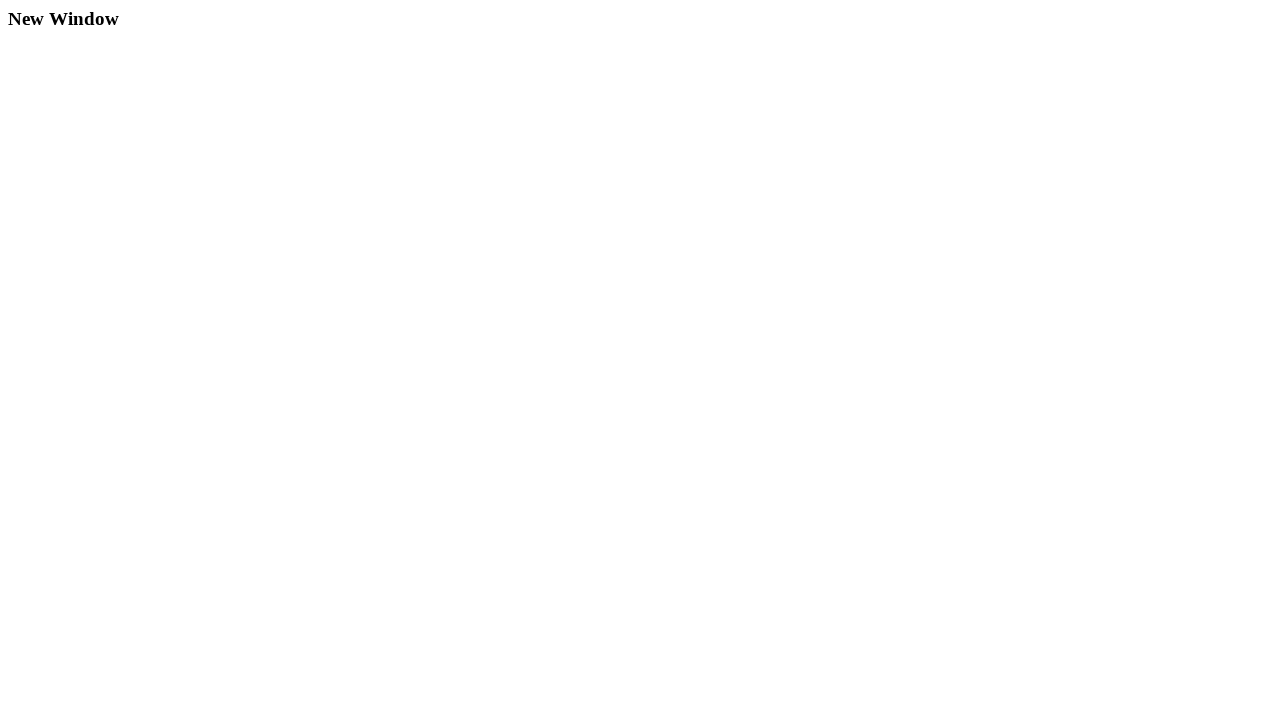

Retrieved new window heading text
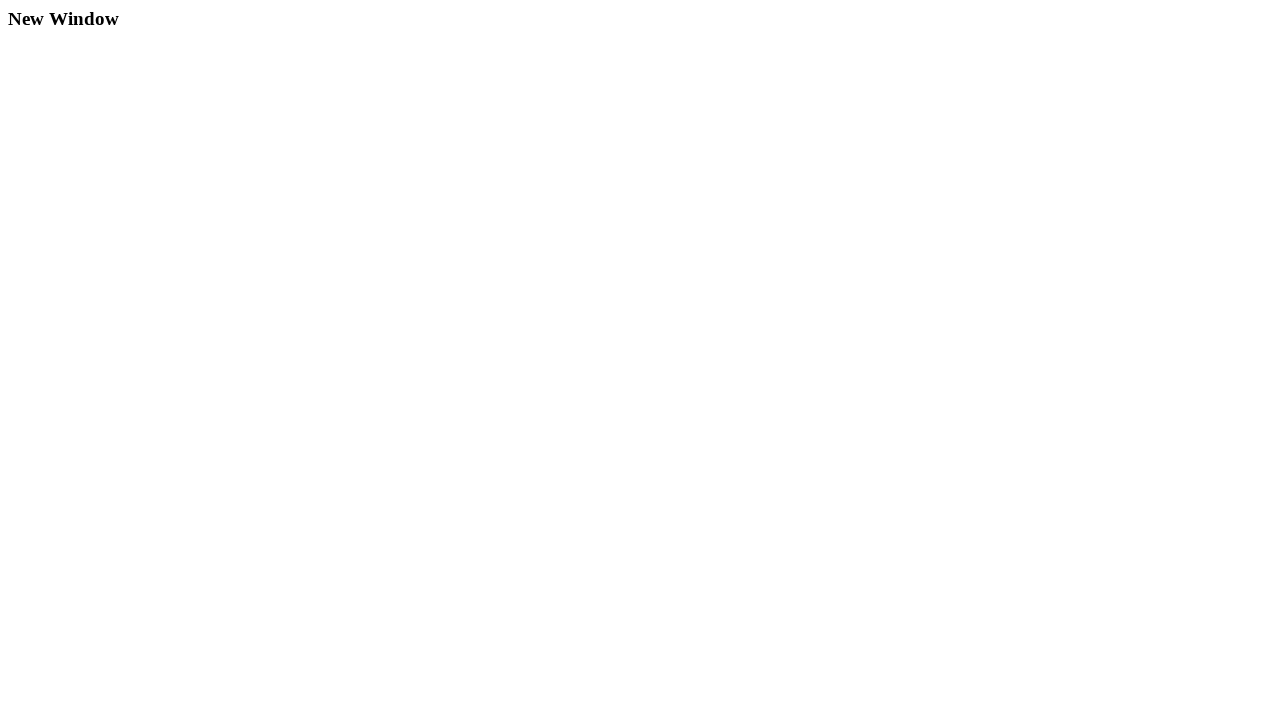

Verified new window heading text is 'New Window'
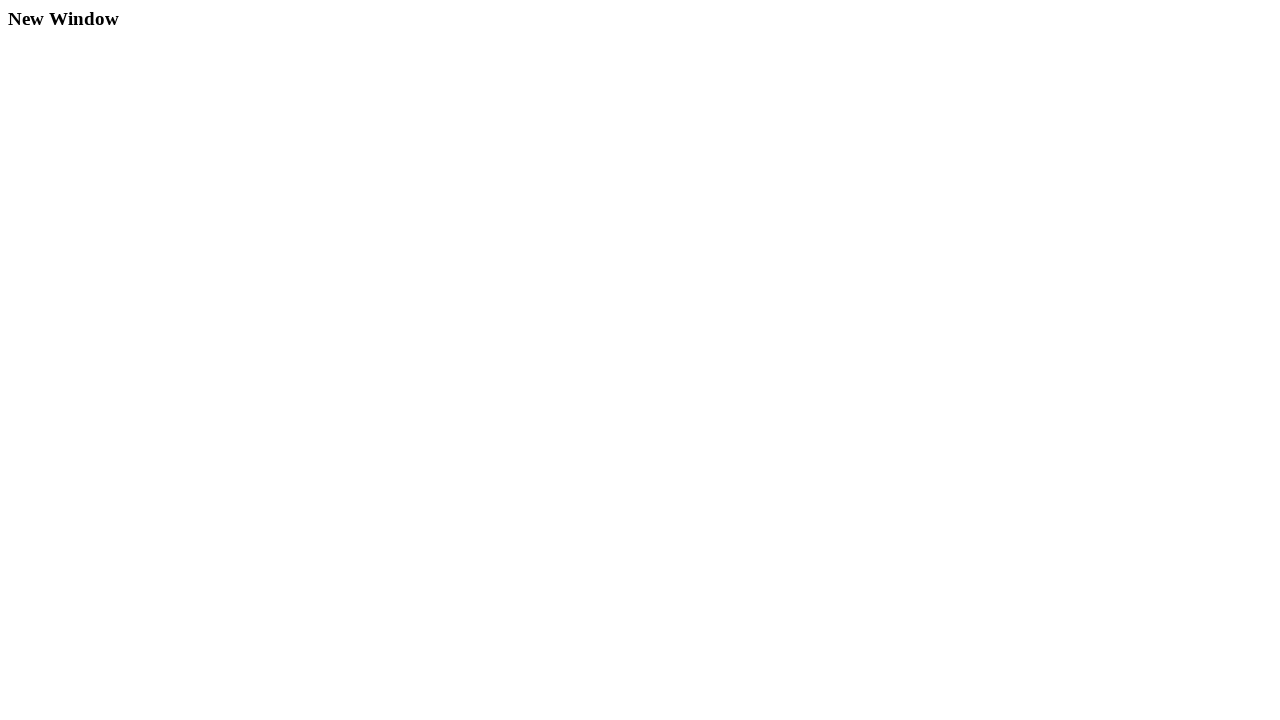

Switched back to original page
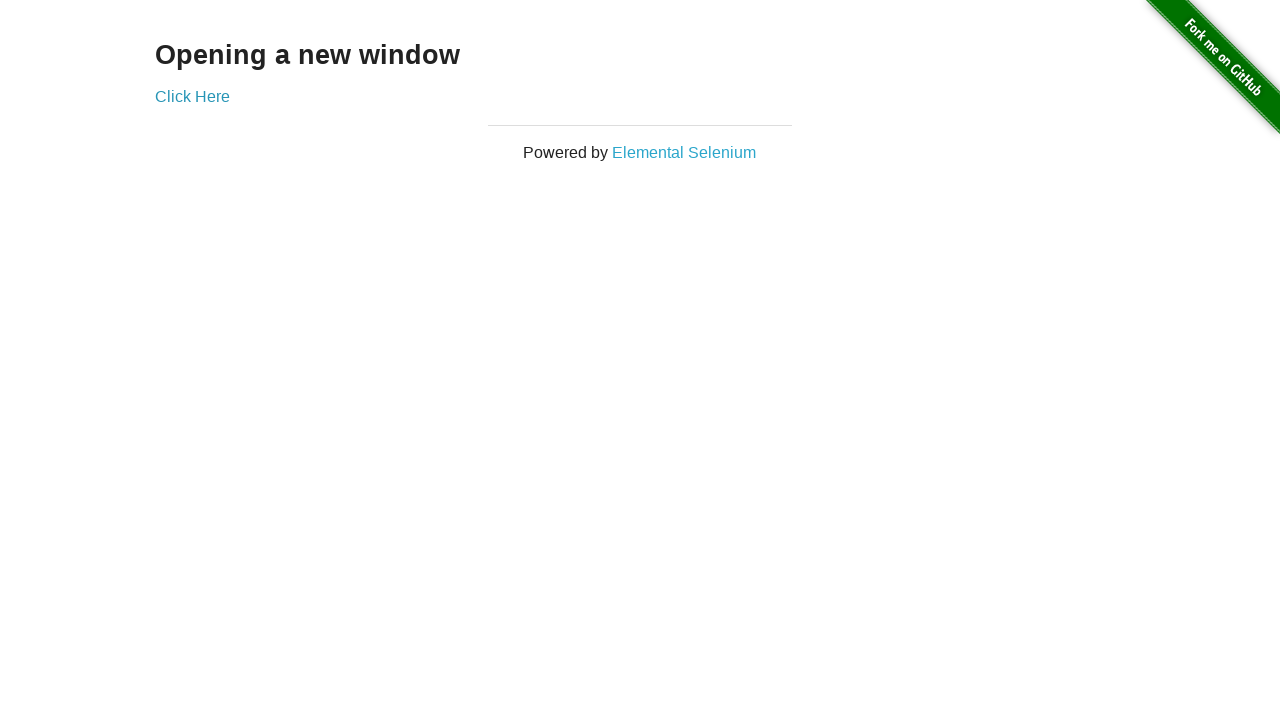

Verified original page title is still 'The Internet'
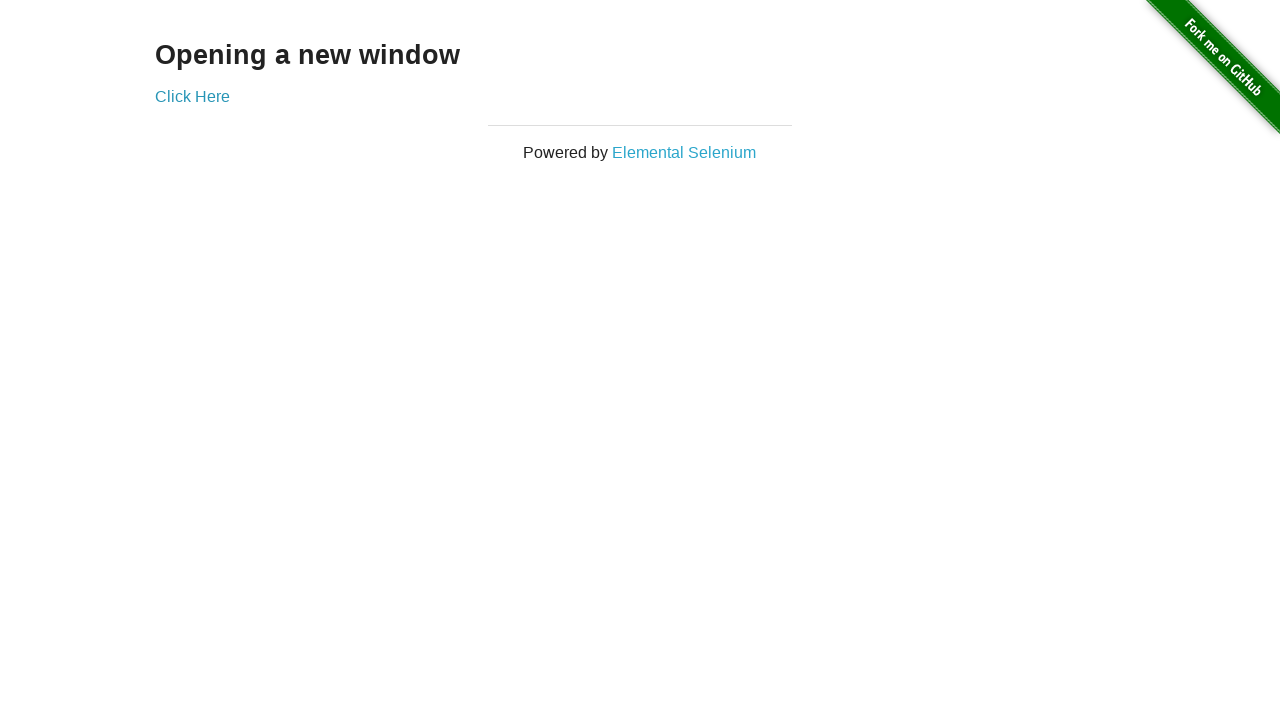

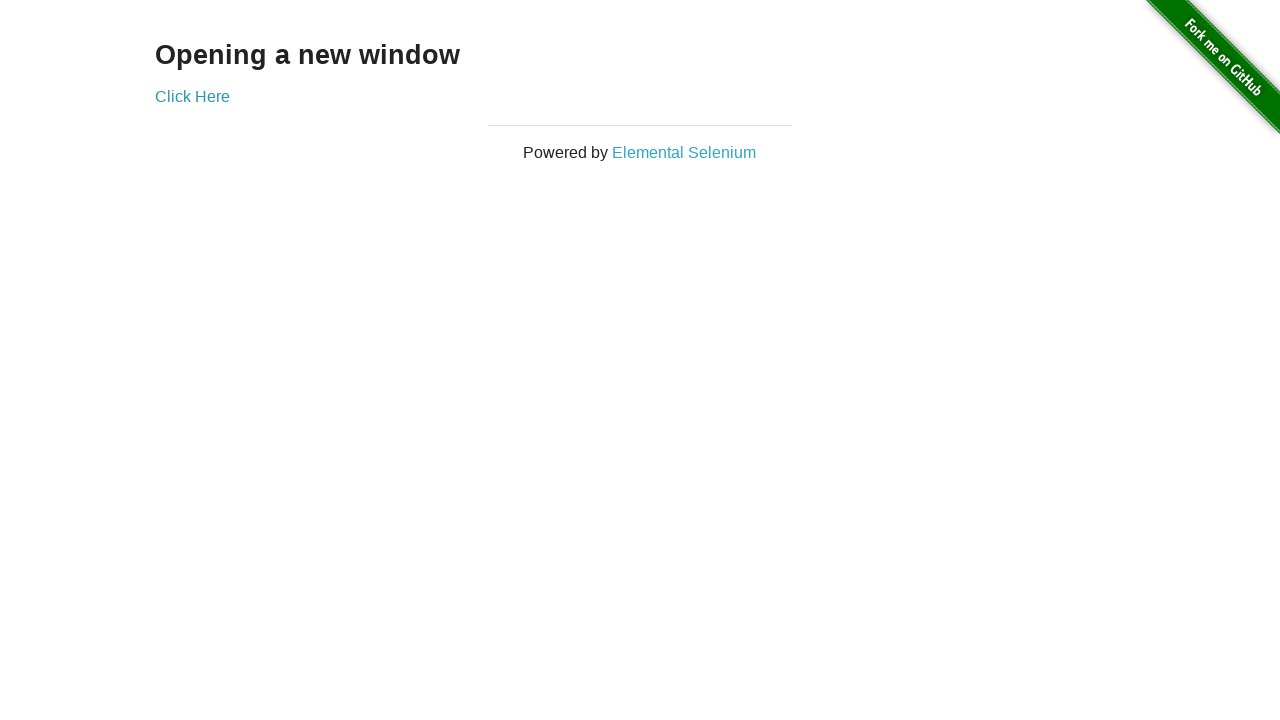